Navigates to a table of vegetable offers, sorts the table by clicking the first column header, and verifies the price of Beans in the sorted table

Starting URL: https://rahulshettyacademy.com/seleniumPractise/#/offers

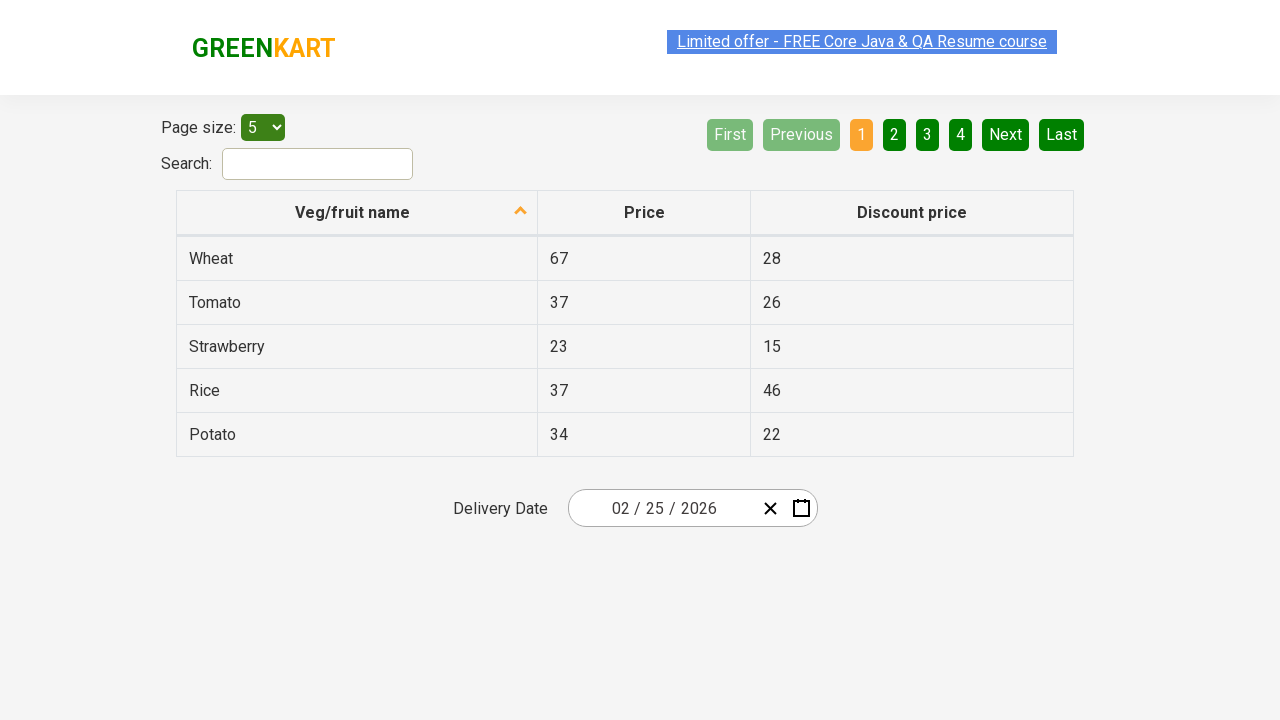

Clicked first column header to sort the table at (357, 213) on xpath=//tr/th[1]
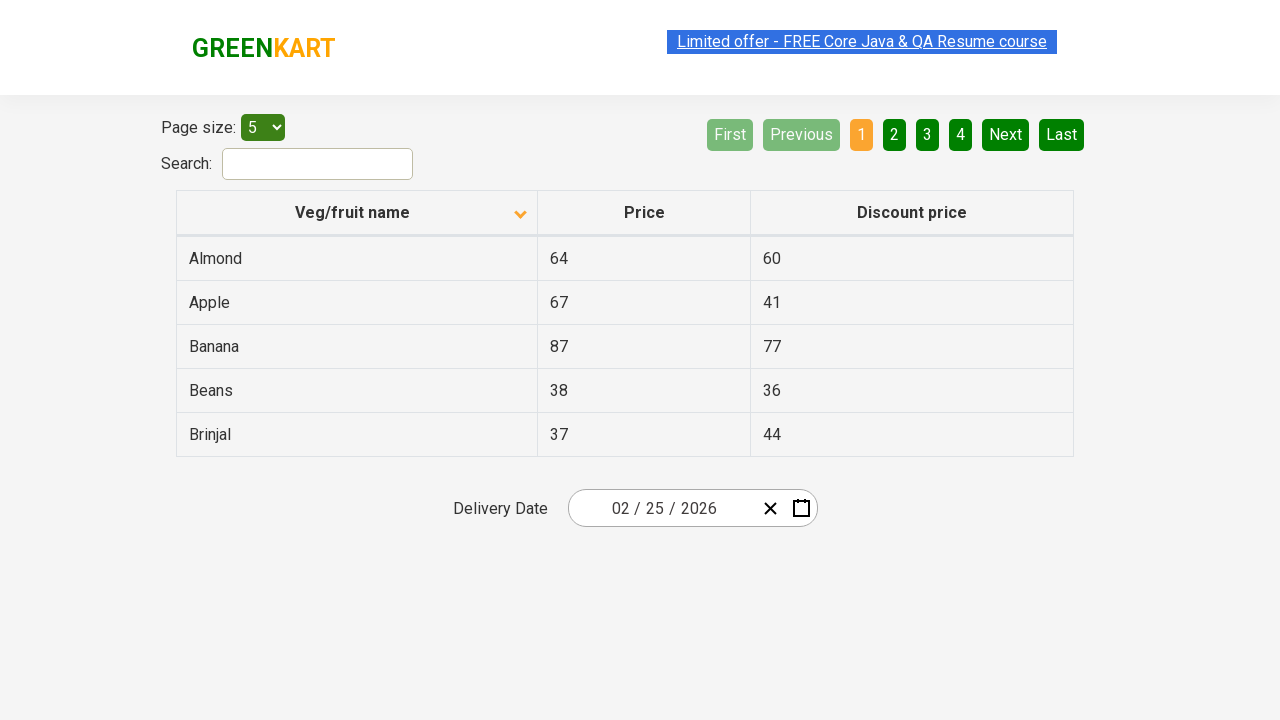

Waited for table to complete sorting
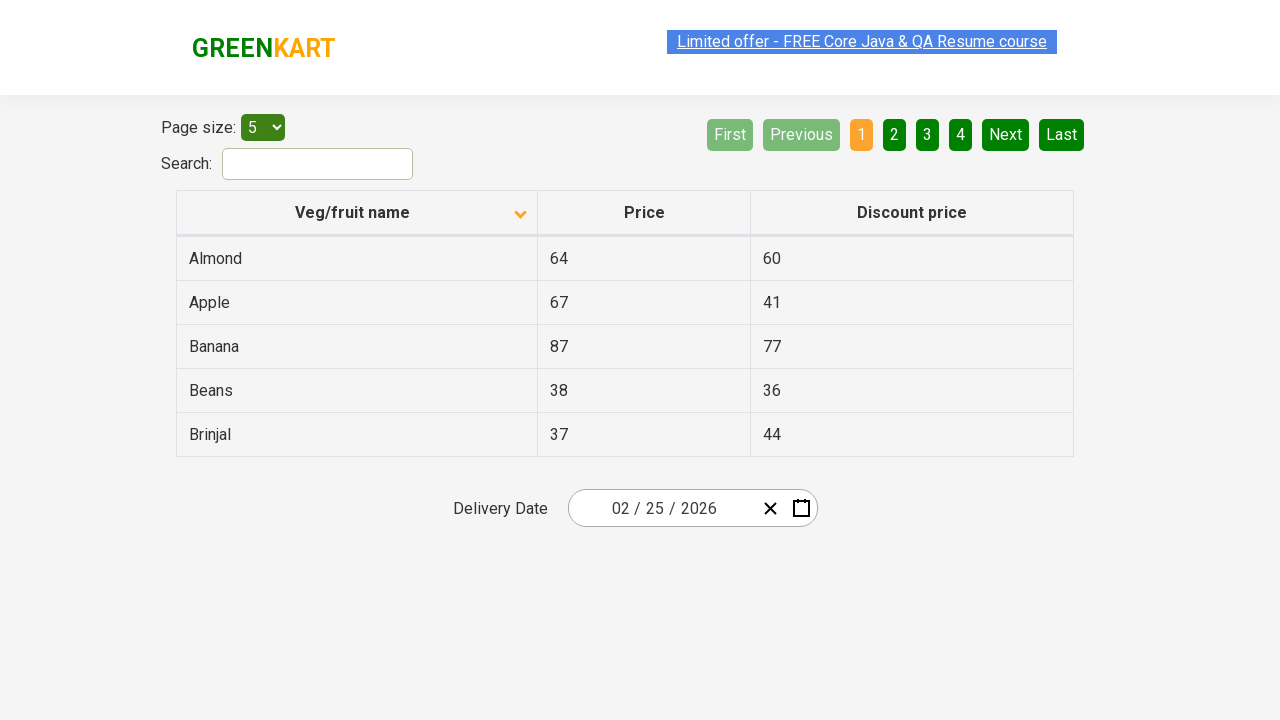

Located all vegetable name cells in first column
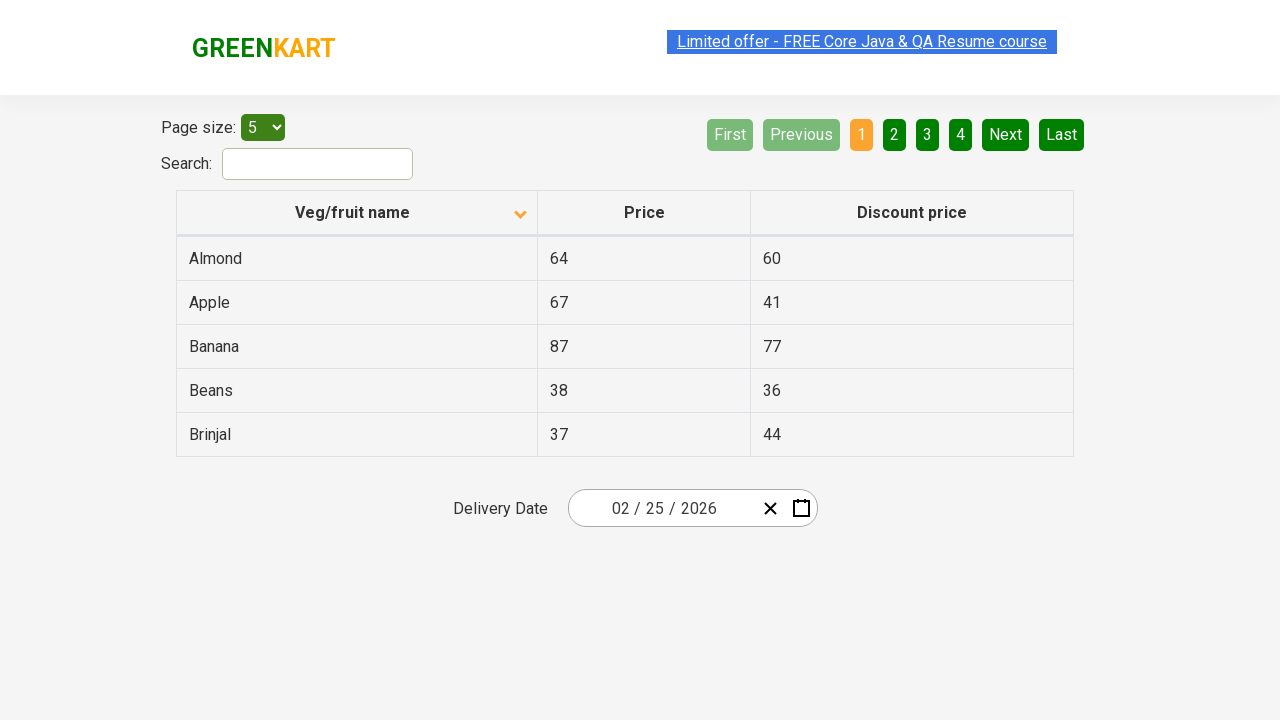

Found Beans in the sorted vegetable list
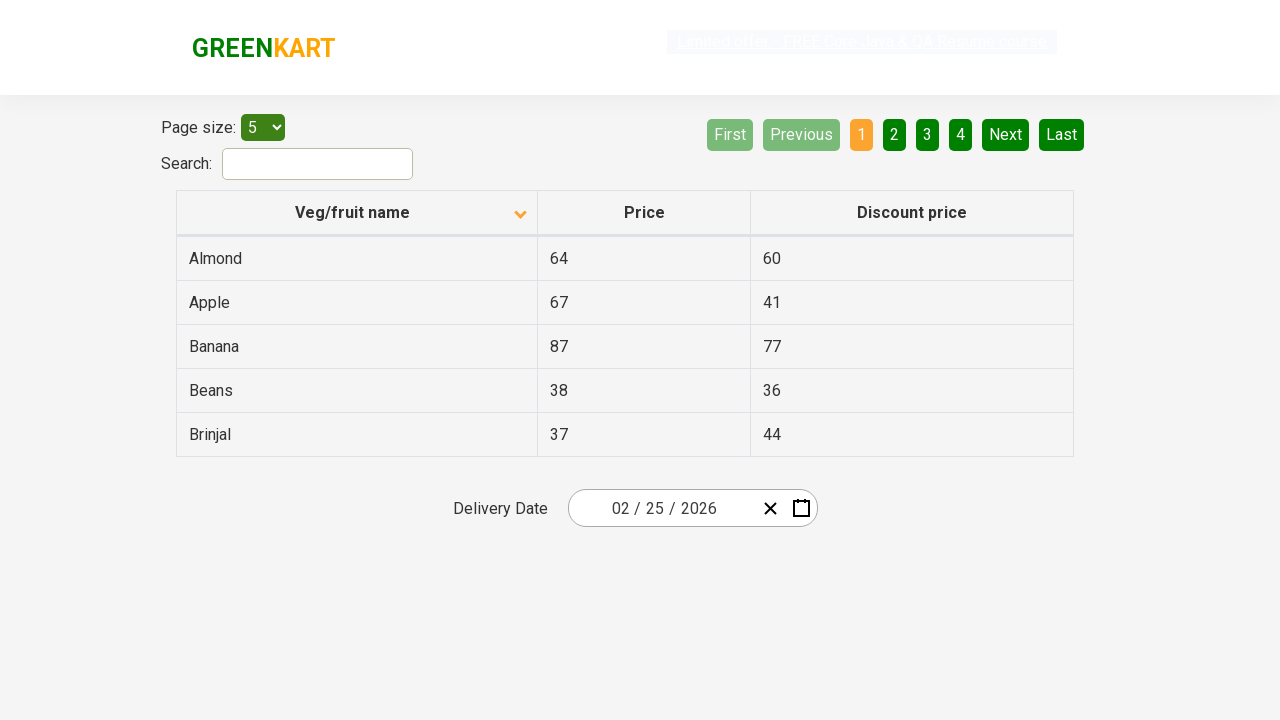

Located price cell for Beans
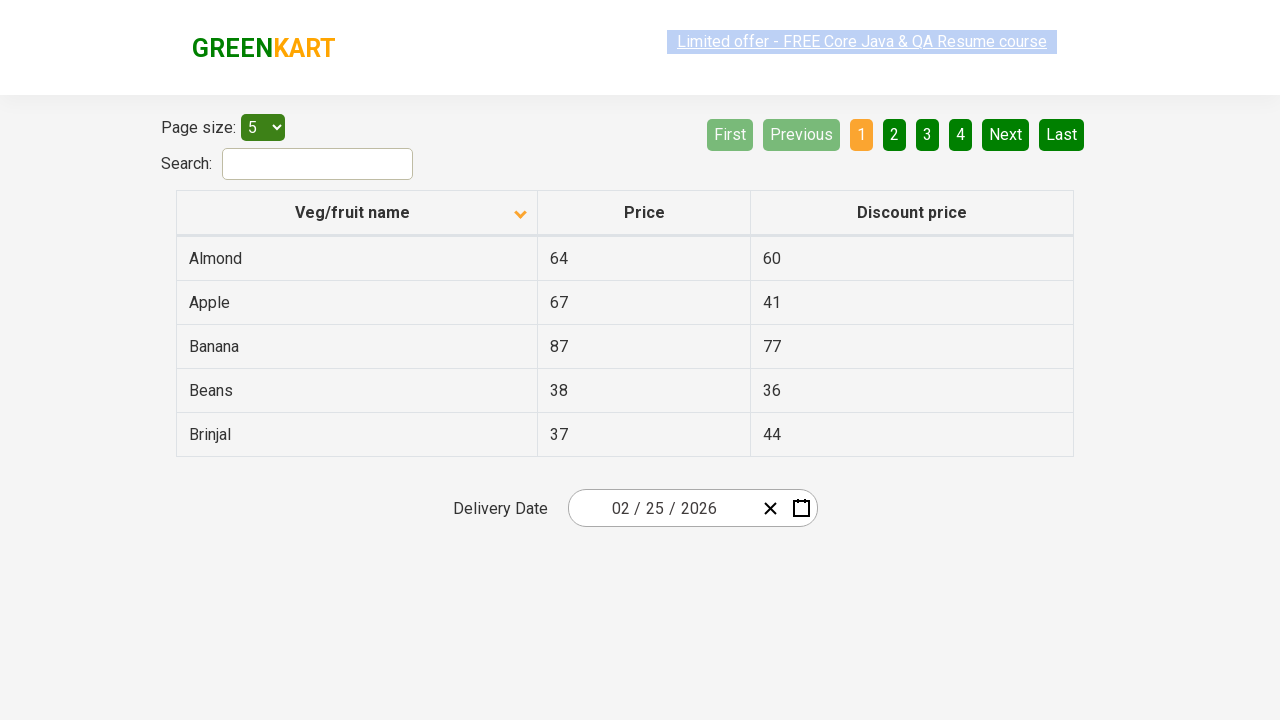

Retrieved Beans price: 38
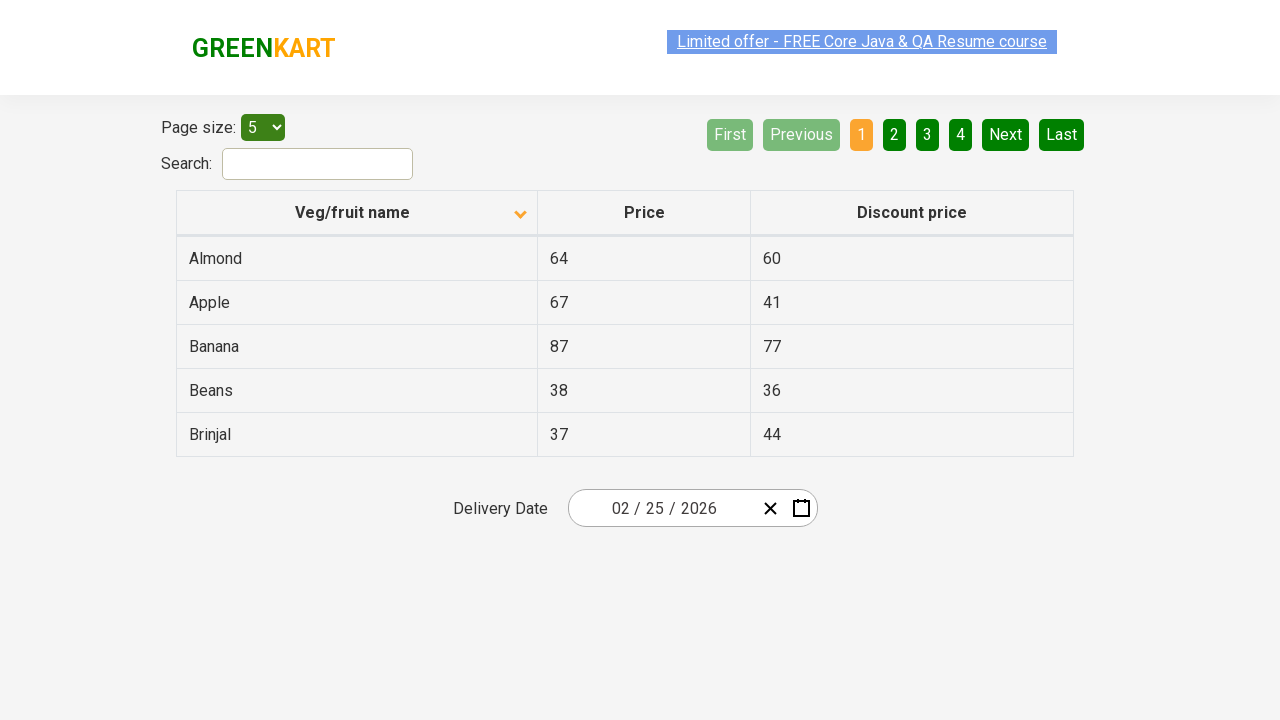

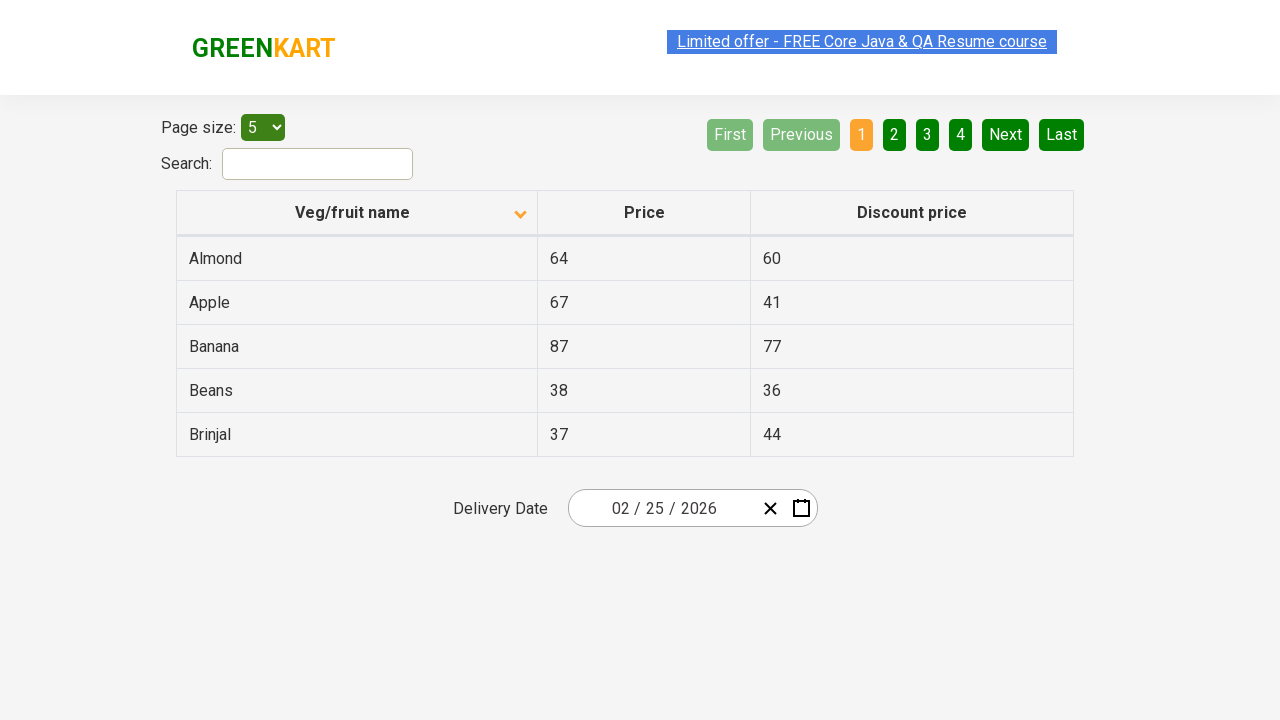